Finds unique and duplicate last names in column 3 of table1

Starting URL: http://automationbykrishna.com/

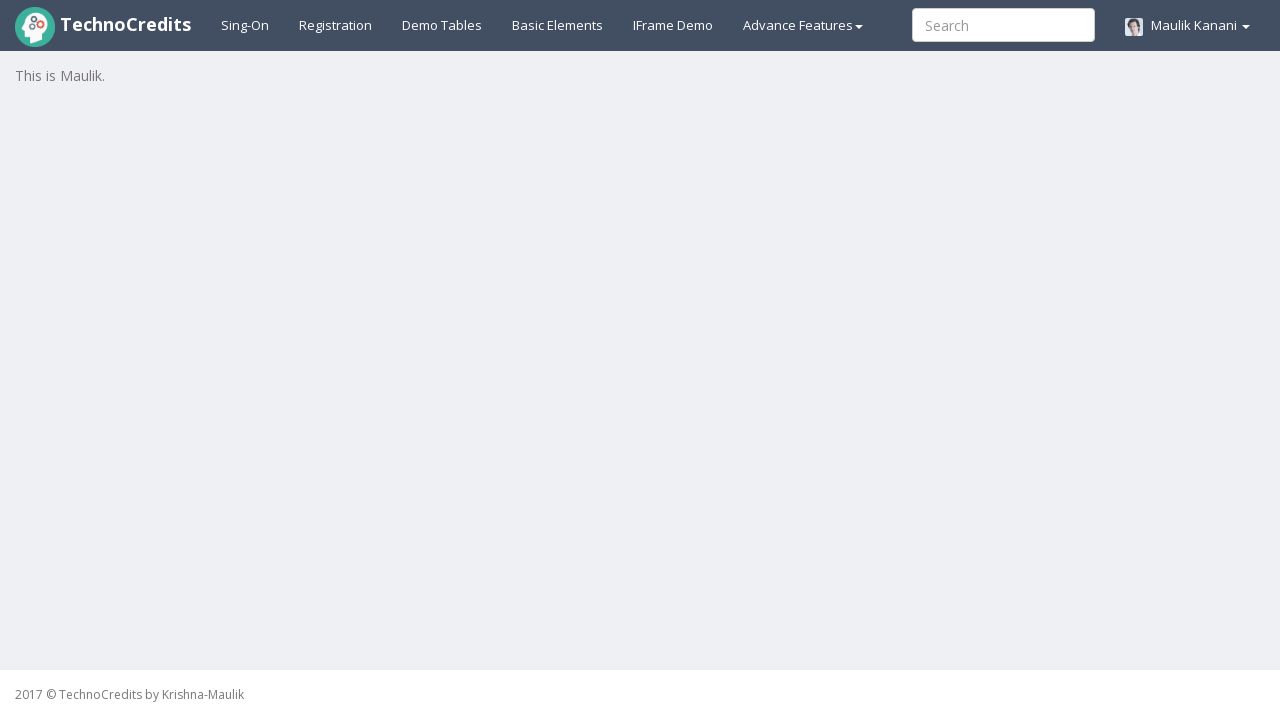

Clicked on Demo tables link at (442, 25) on xpath=//a[@id='demotable']
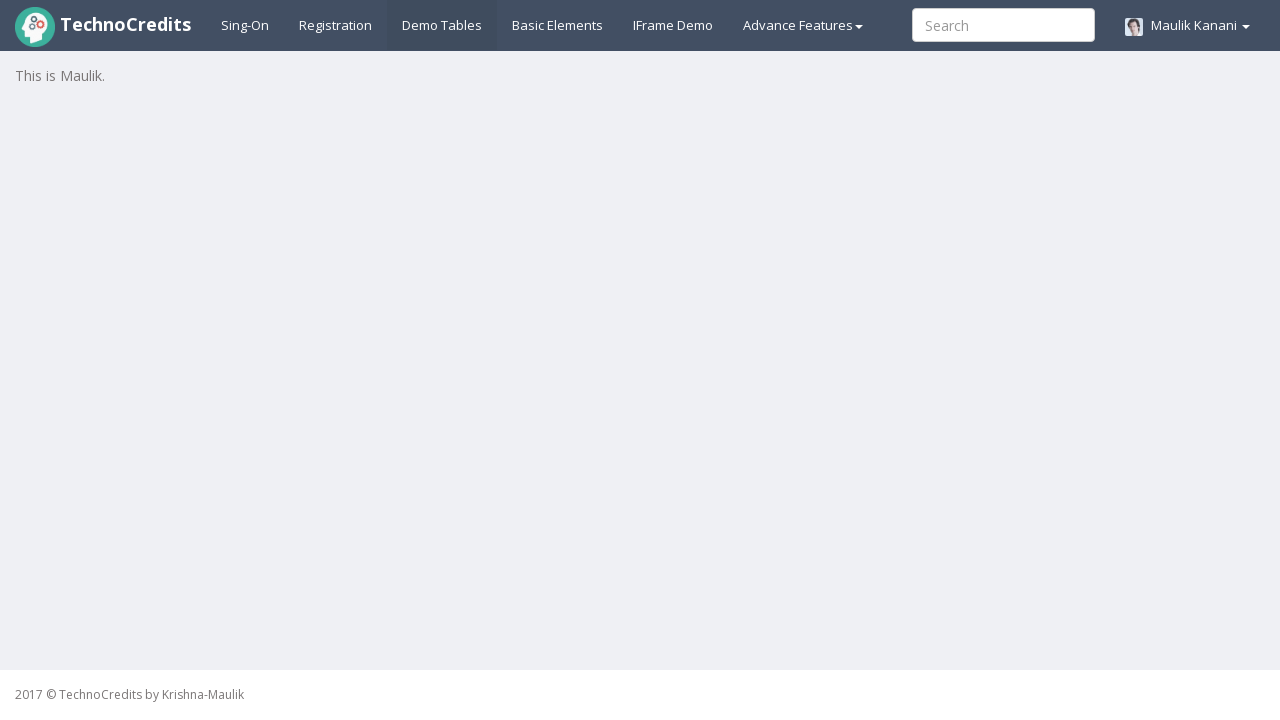

Table1 column 3 loaded successfully
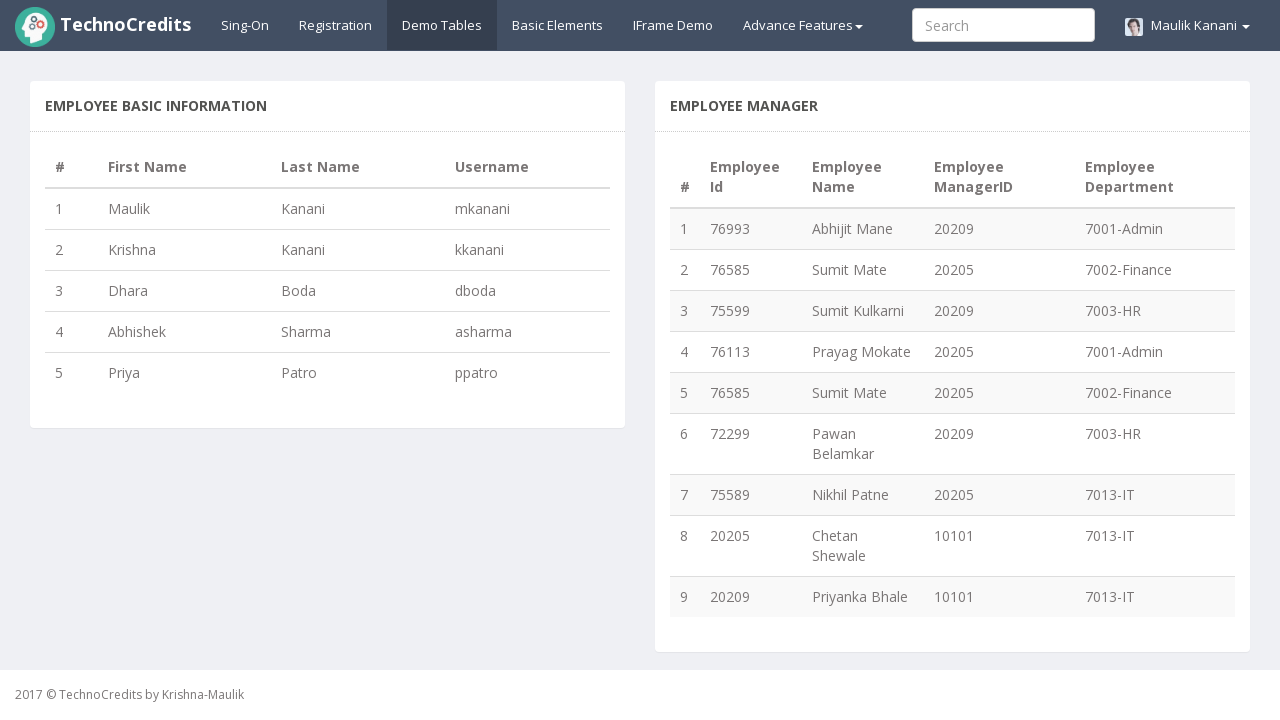

Retrieved all last names from table1 column 3 - found 5 entries
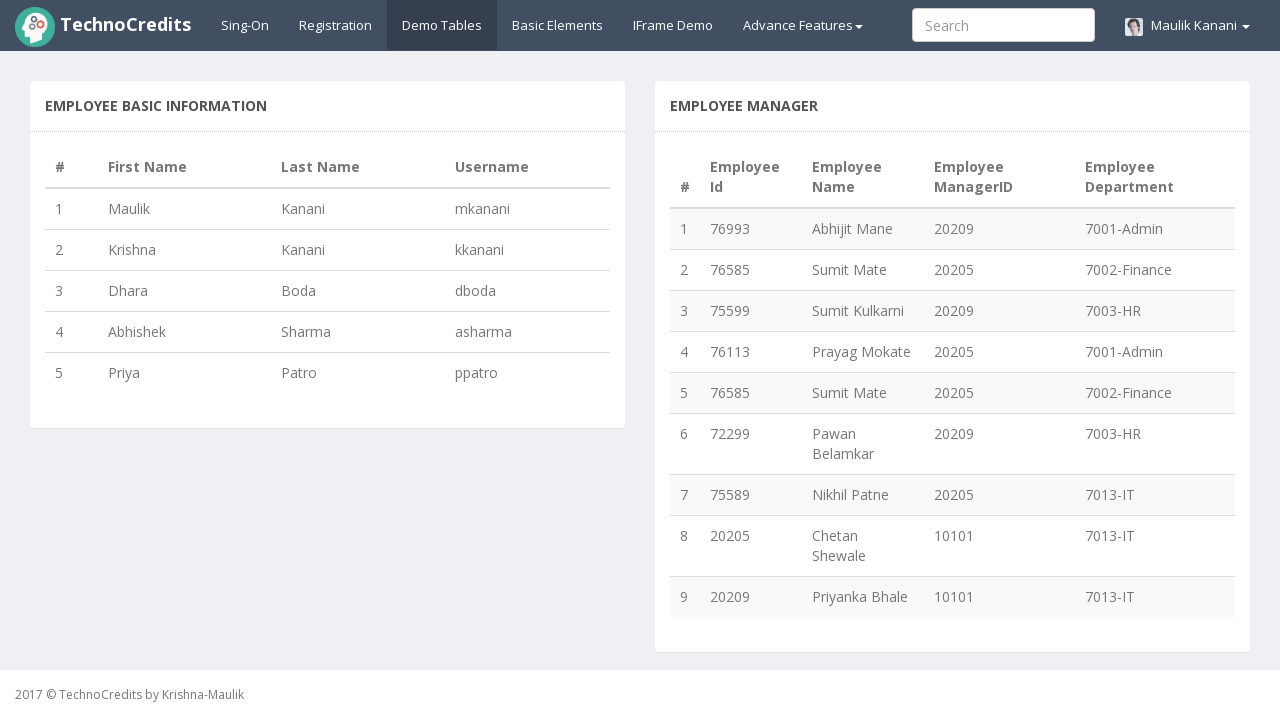

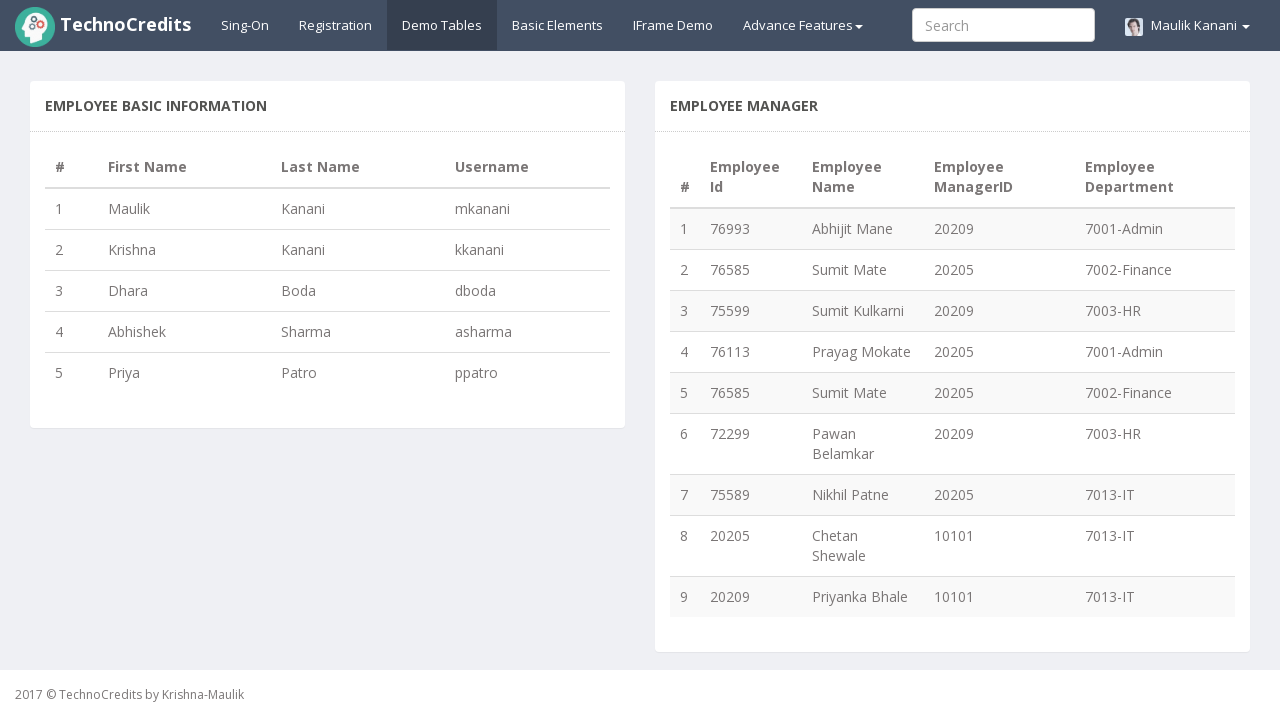